Verifies that there is an image or video element in the aside sidebar

Starting URL: https://finndude.github.io/DBI-Coursework/People-Search/people-search.html

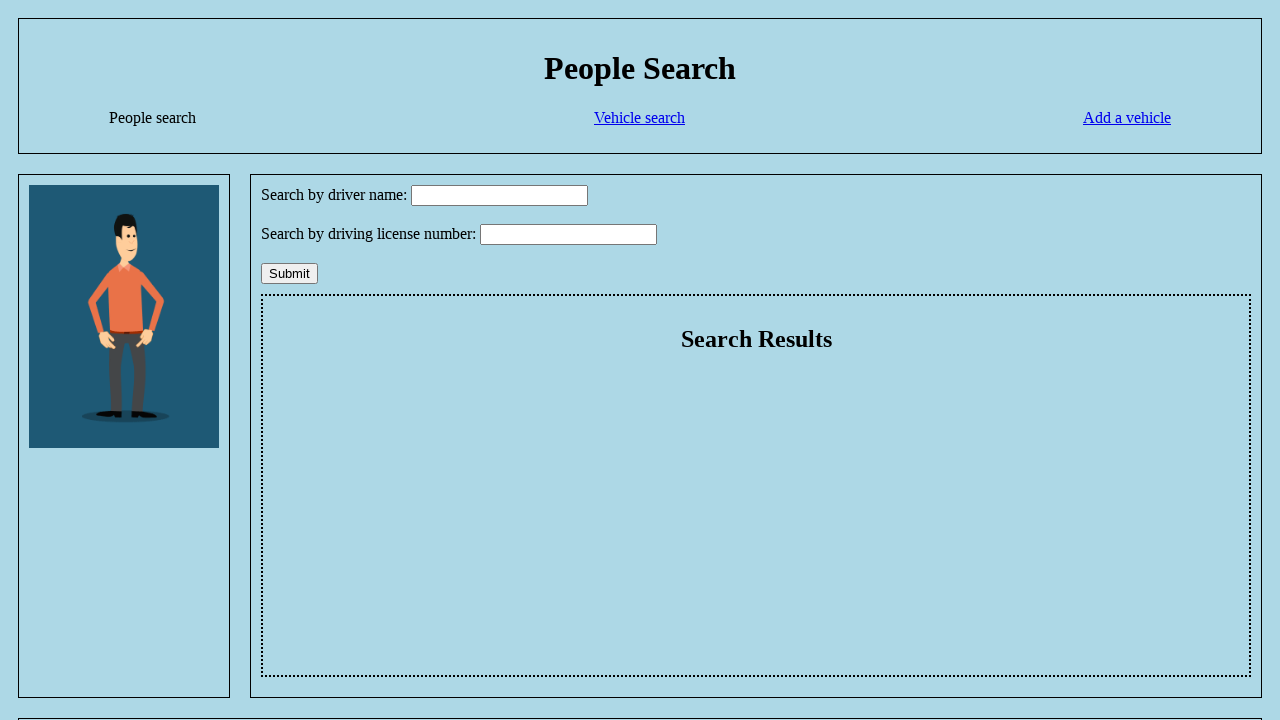

Navigated to People Search page
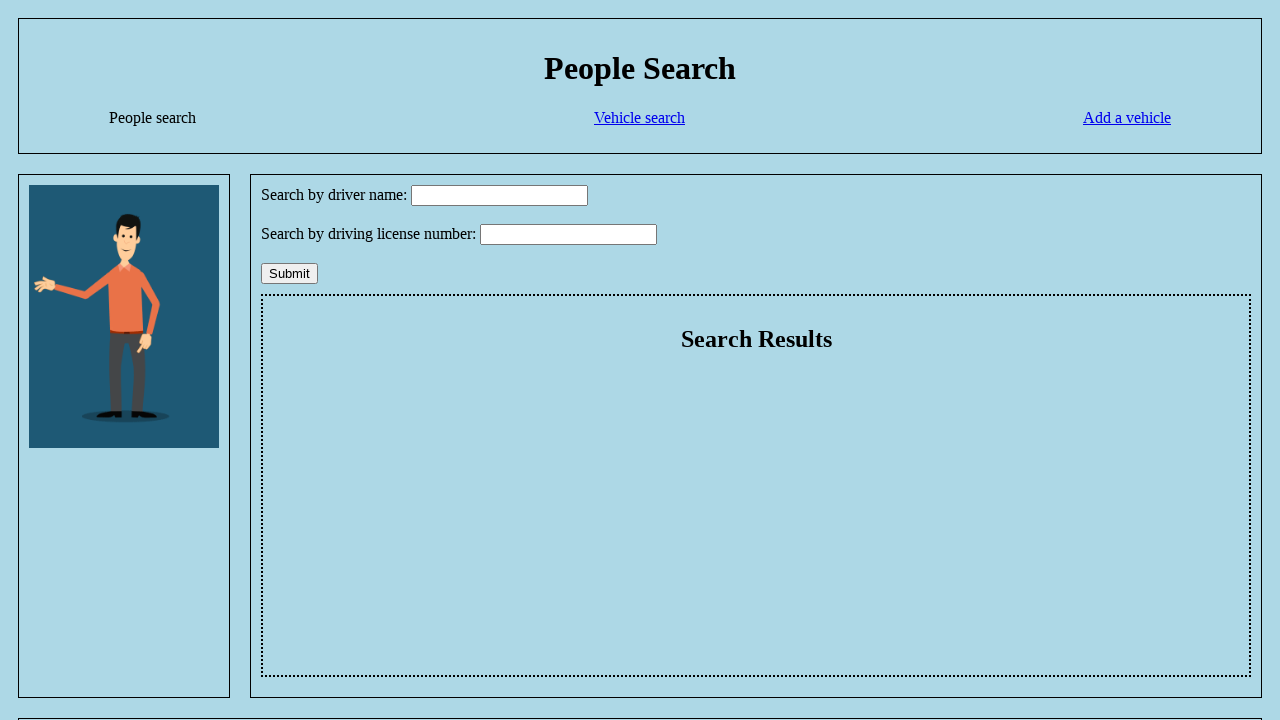

Counted image elements in aside sidebar
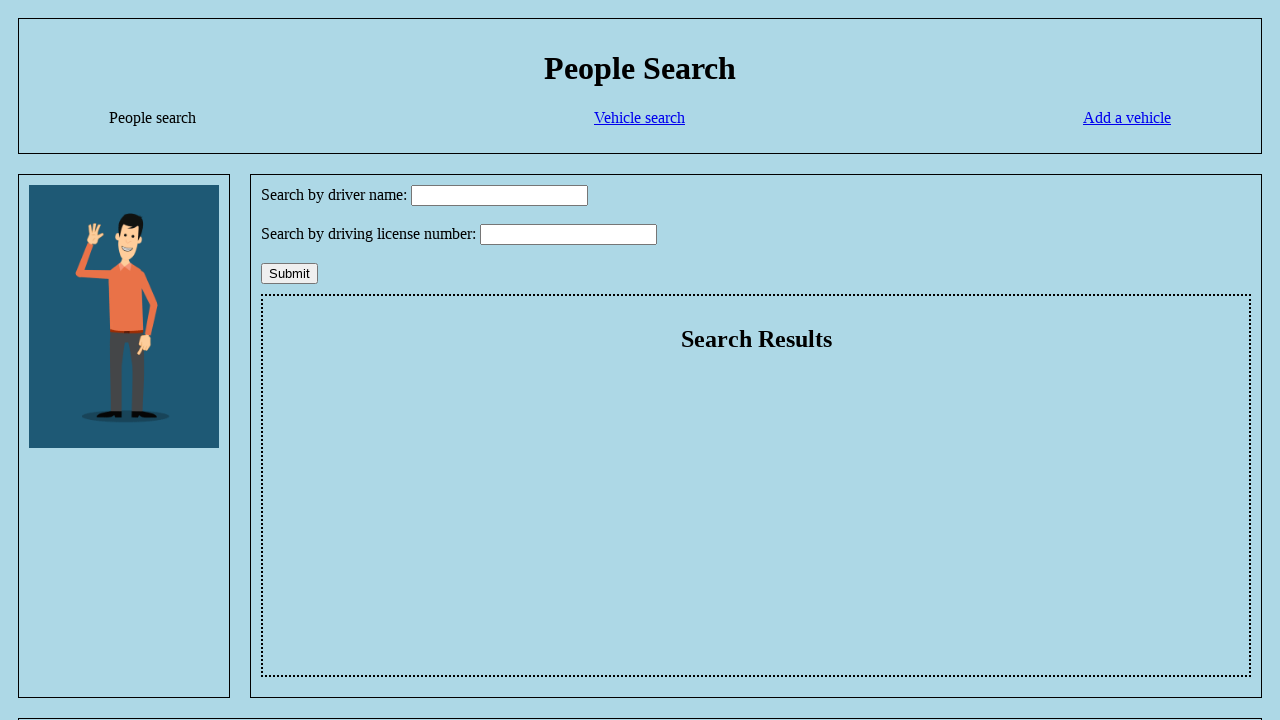

Counted video elements in aside sidebar
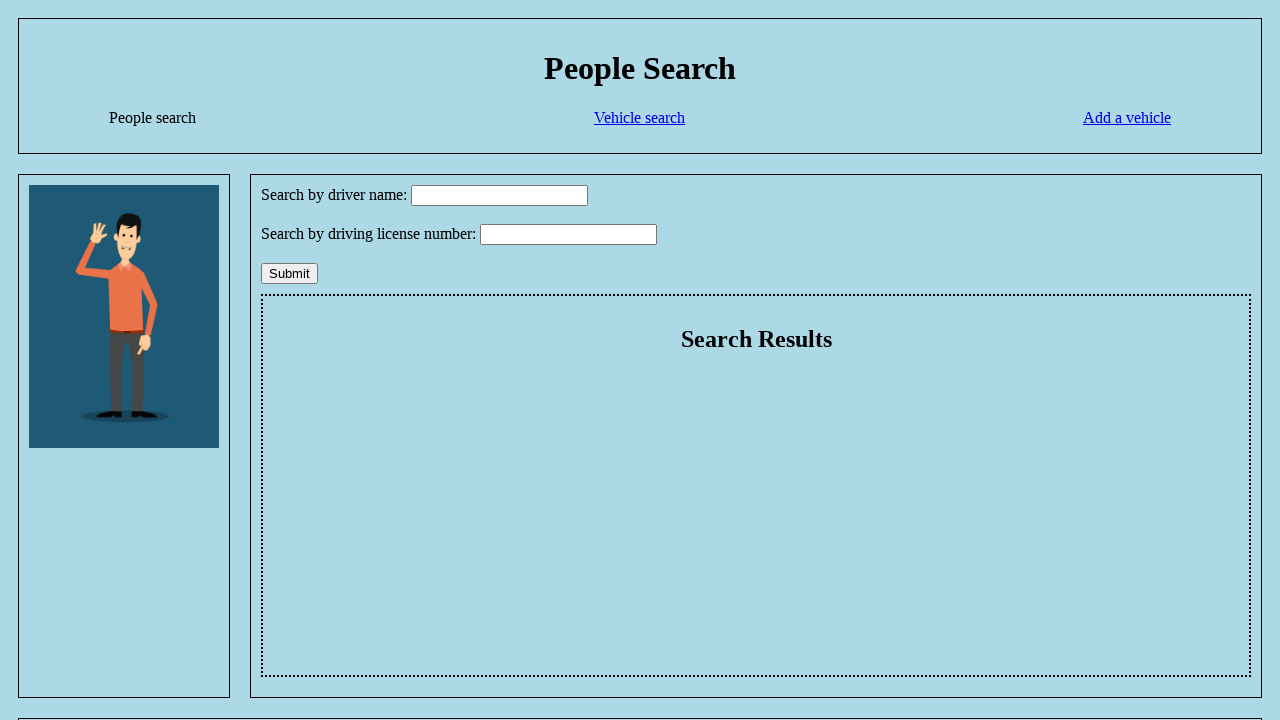

Verified at least one image or video element exists in aside sidebar
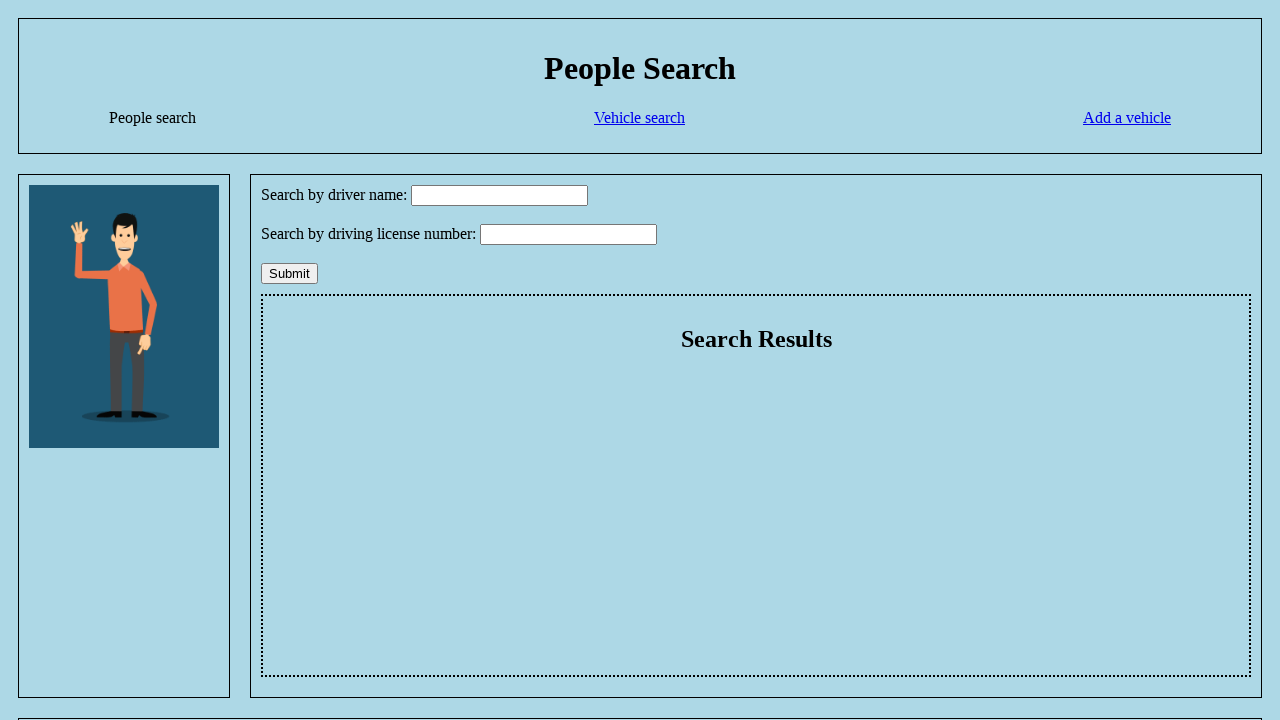

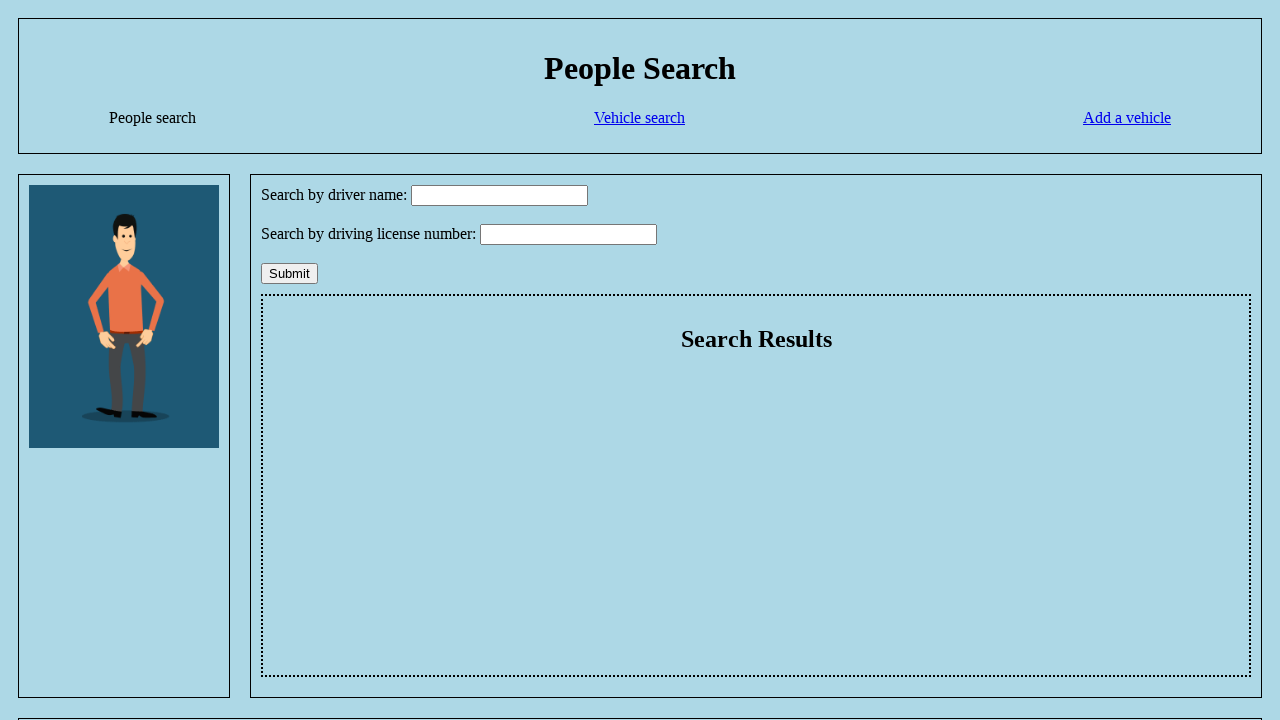